Verifies that the OrangeHRM login page loads correctly and displays the company logo

Starting URL: https://opensource-demo.orangehrmlive.com/web/index.php/auth/login

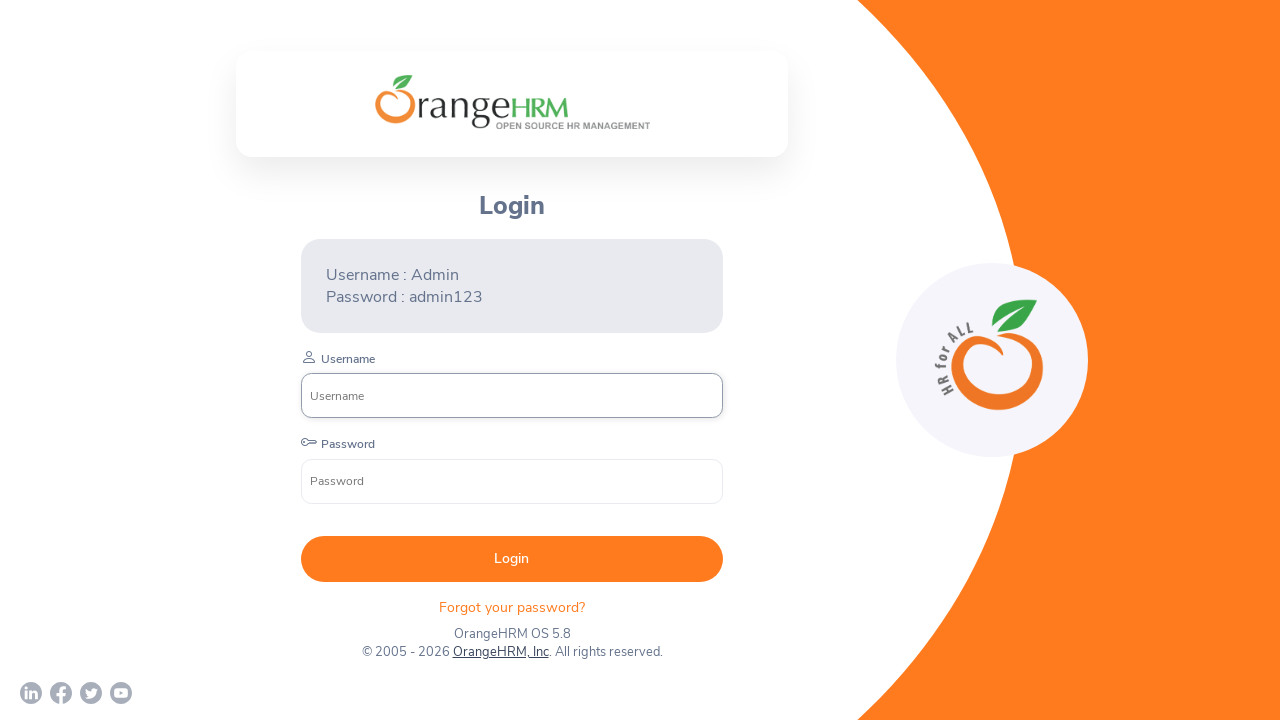

Located the company branding logo element
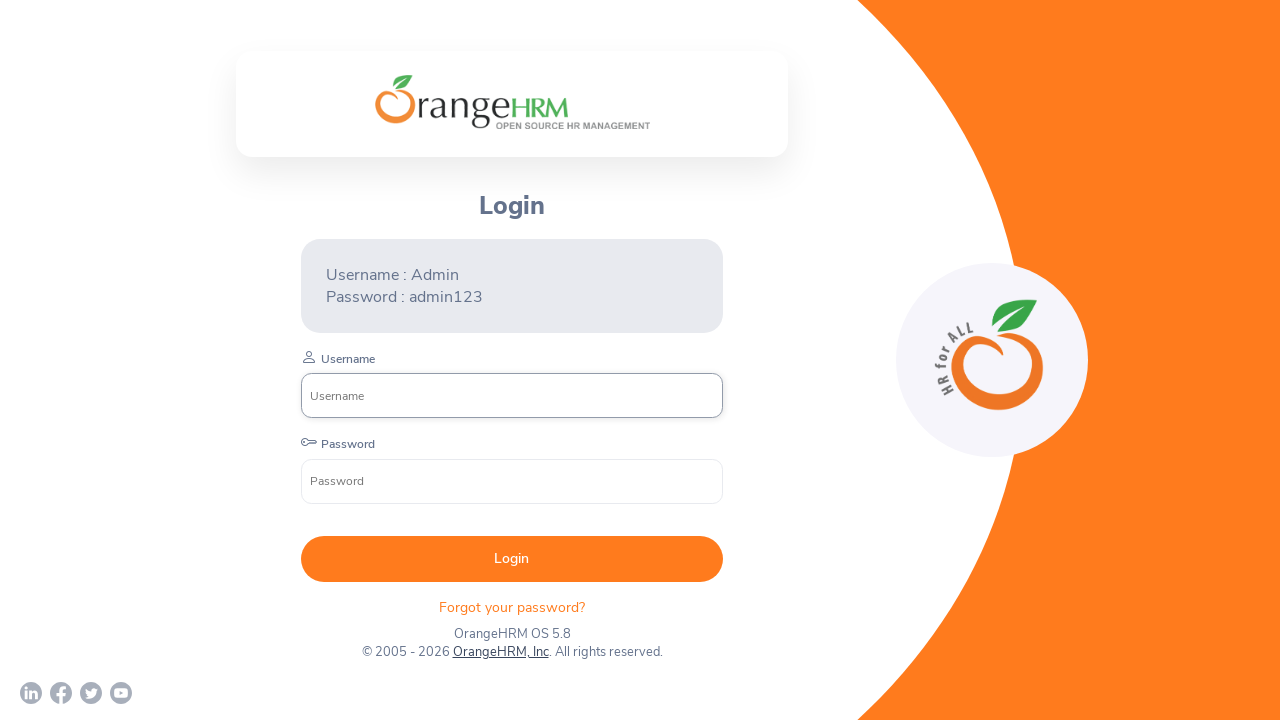

Verified that the OrangeHRM logo is visible on the login page
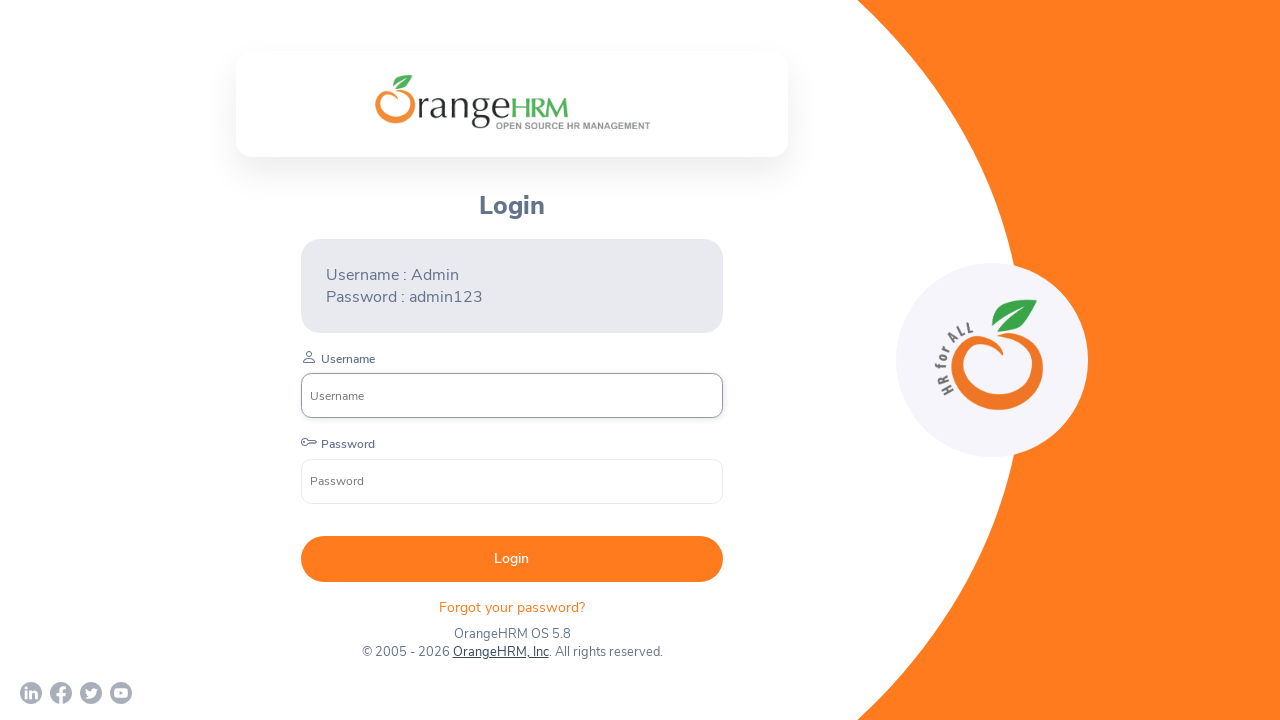

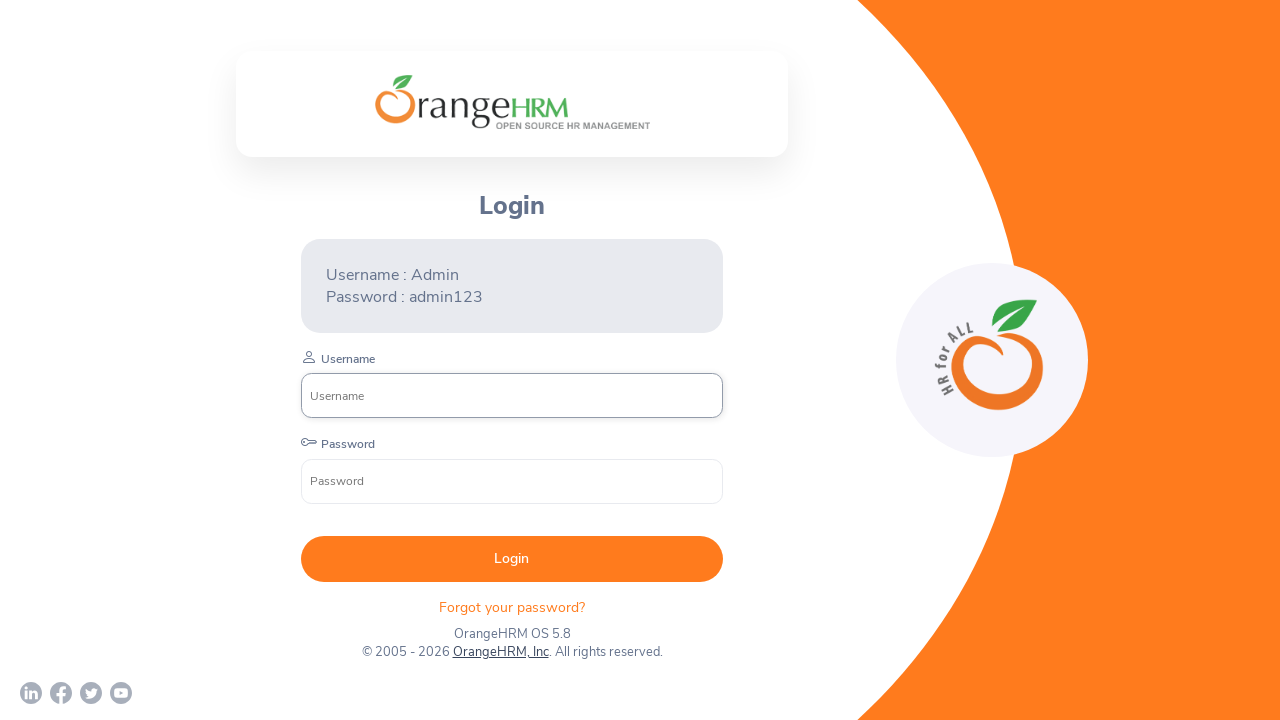